Tests synchronization waits page by clicking multiple buttons and selecting radio button options (Male and Option-1)

Starting URL: https://syntaxprojects.com/synchronization-waits.php

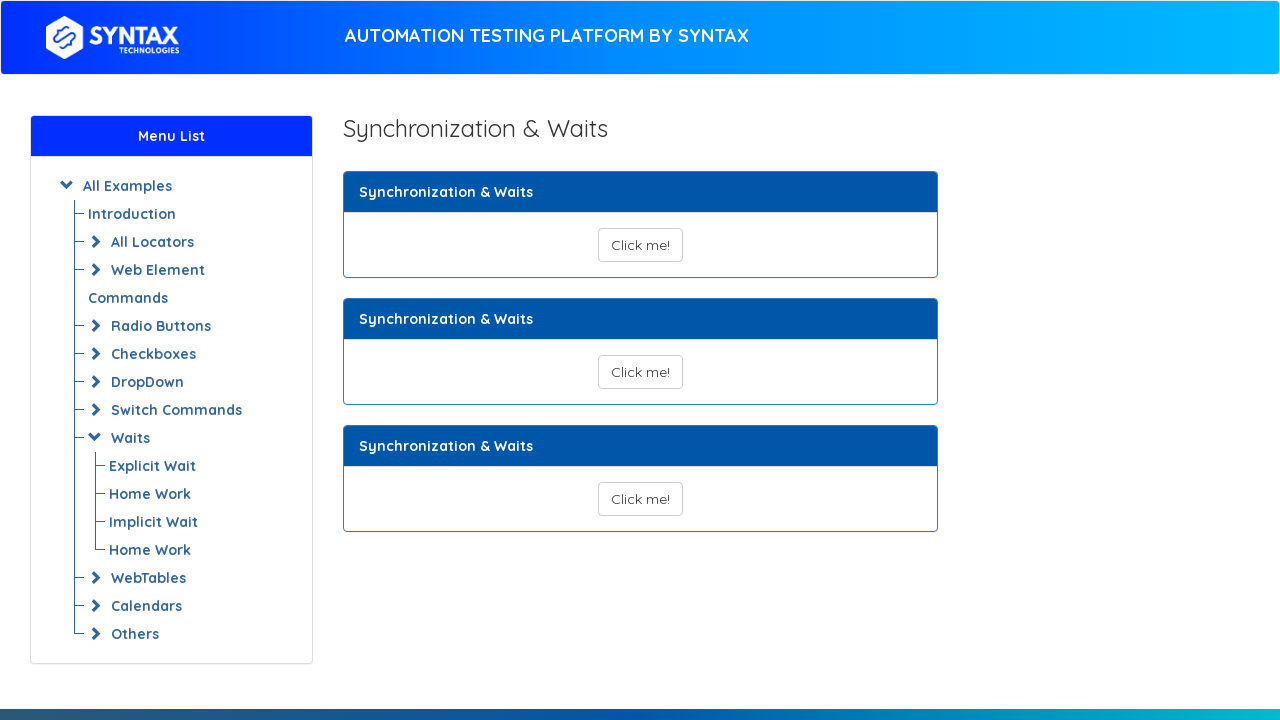

Clicked button 1 to show text at (640, 245) on button#show_text_synchronize
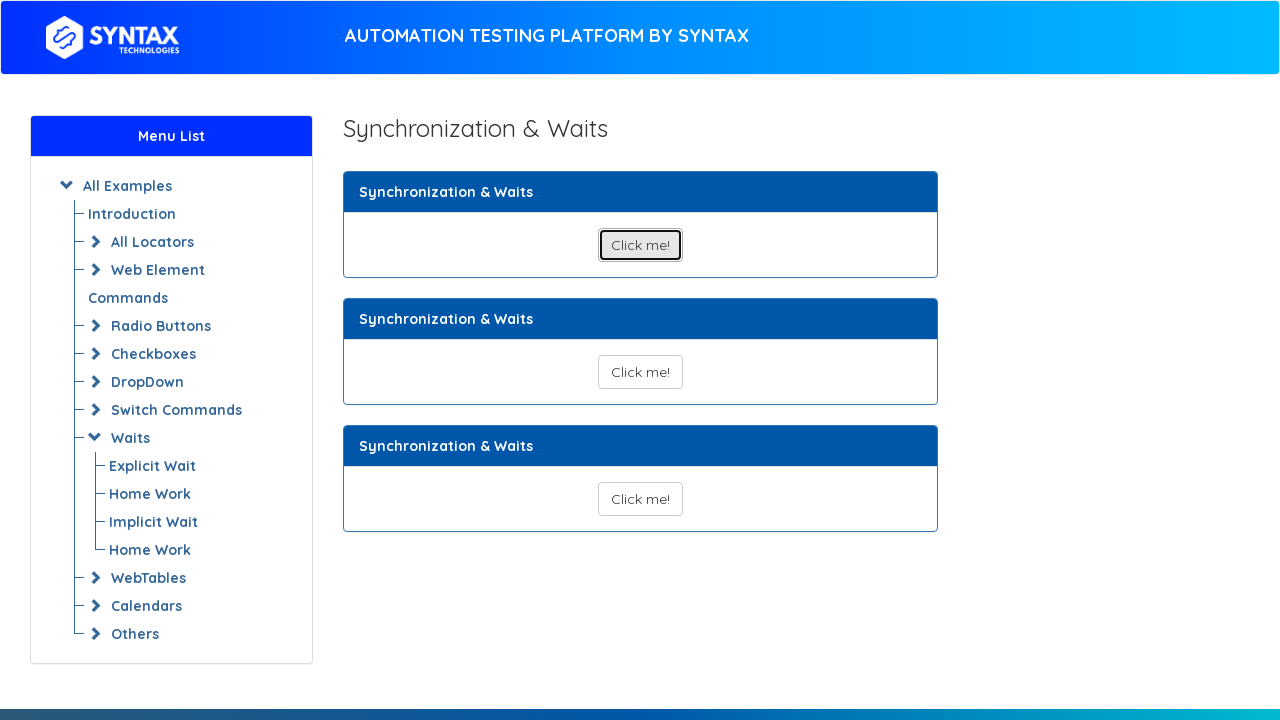

Text appeared and was verified
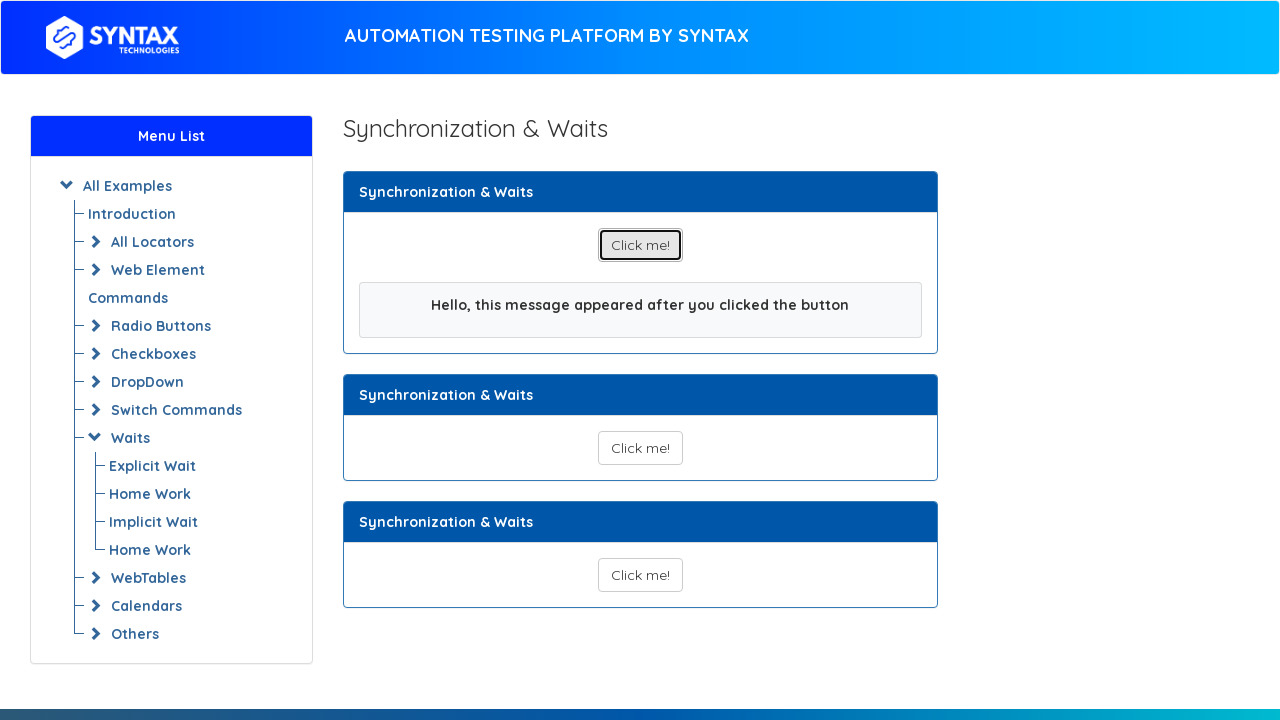

Clicked button 2 to show radio options at (640, 448) on button#show_text_synchronize_02
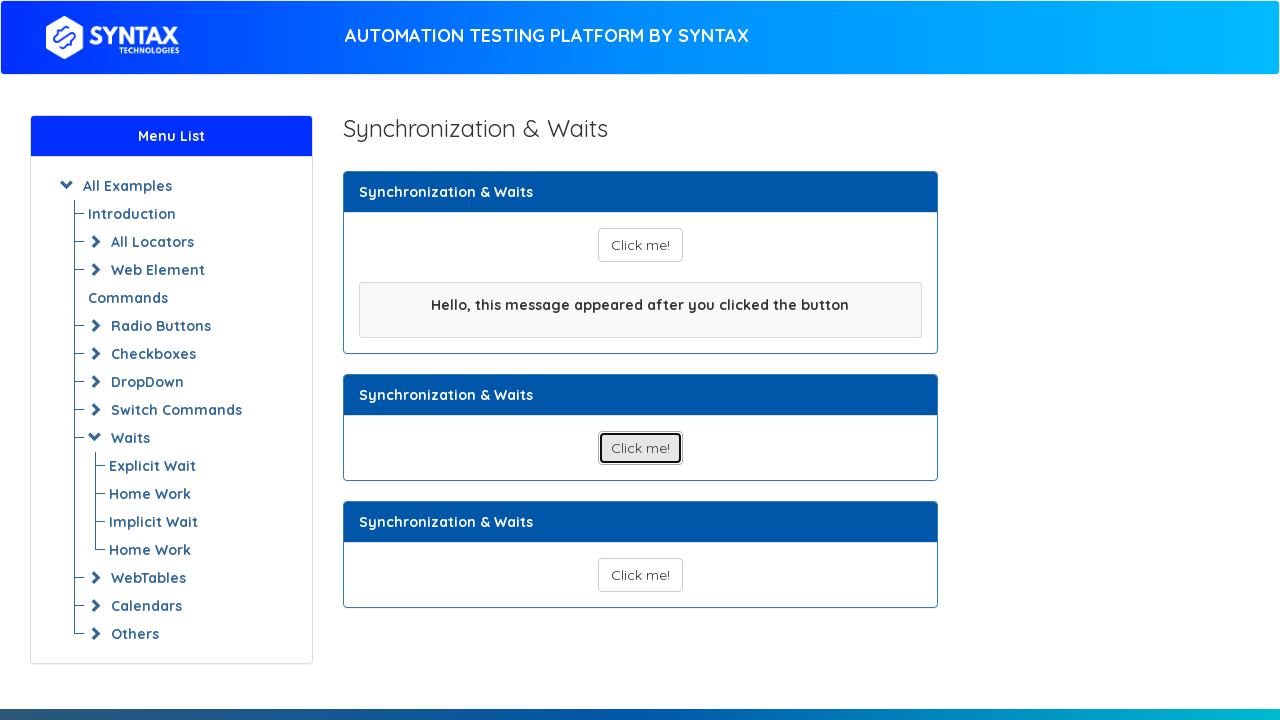

Selected Male radio button at (582, 550) on input[value='Male']
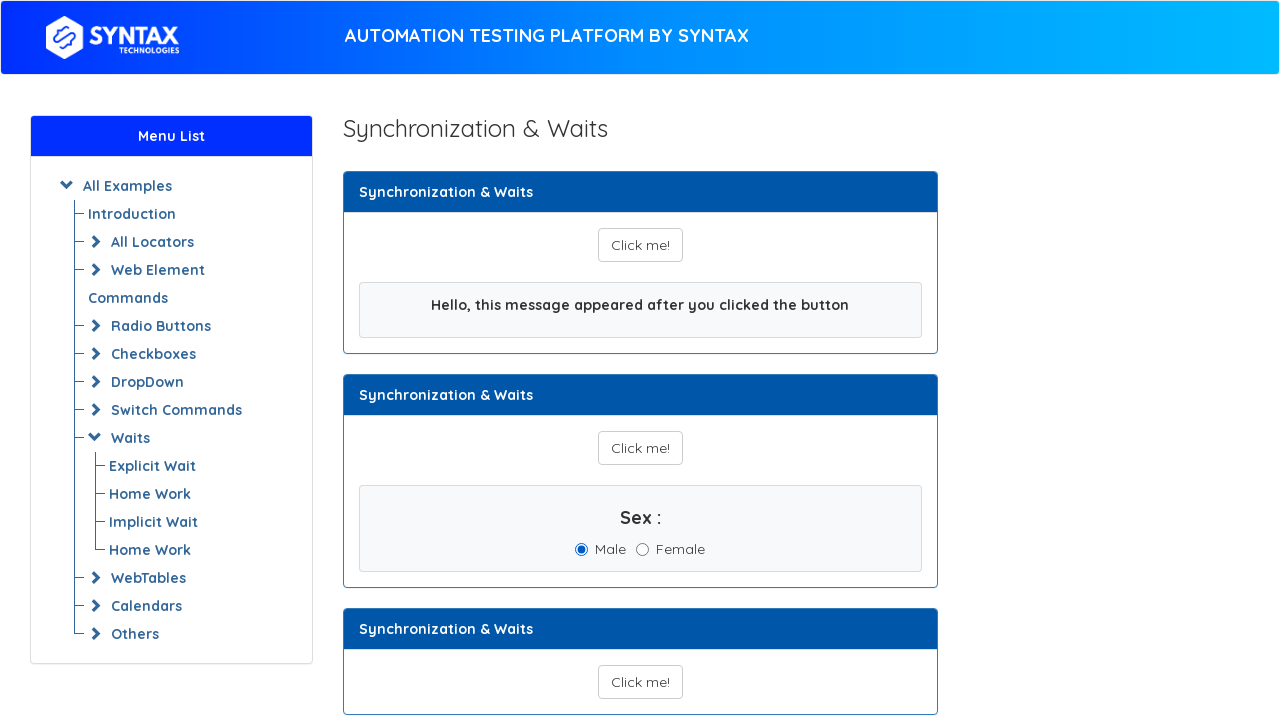

Clicked button 3 to show more options at (640, 682) on button#show_text_synchronize_03
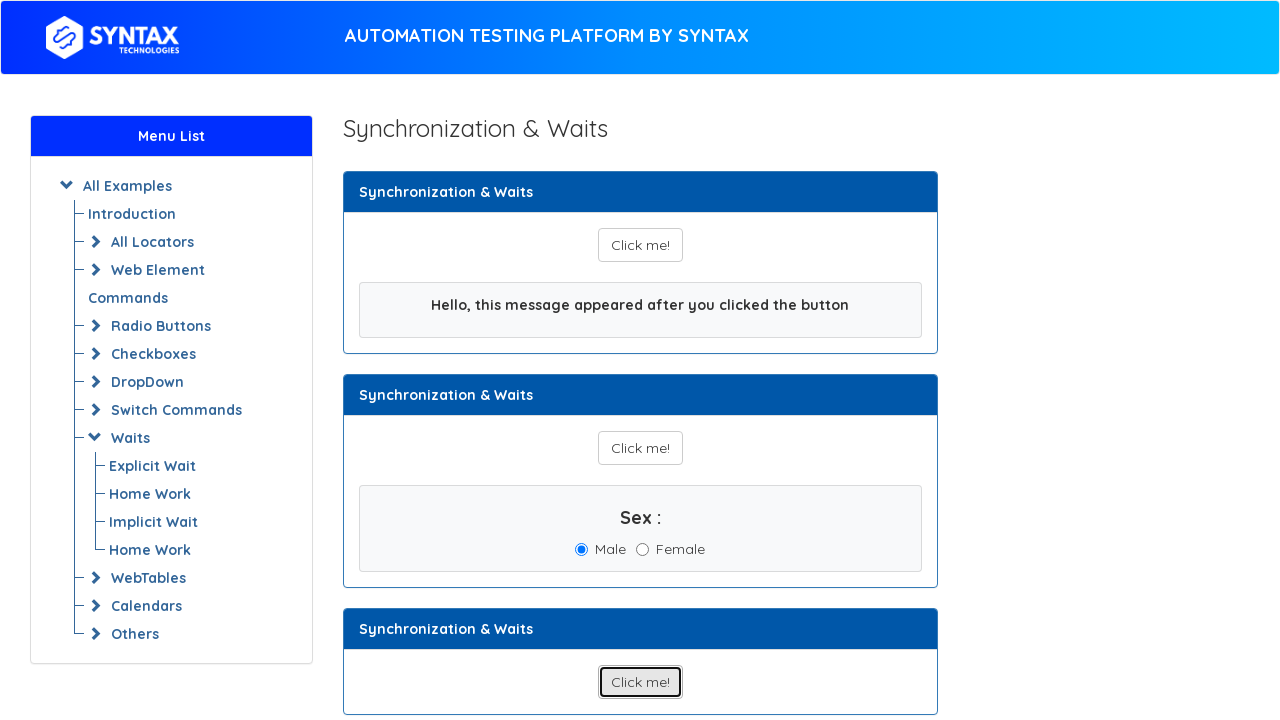

Selected Option-1 radio button at (608, 360) on input[value='Option-1']
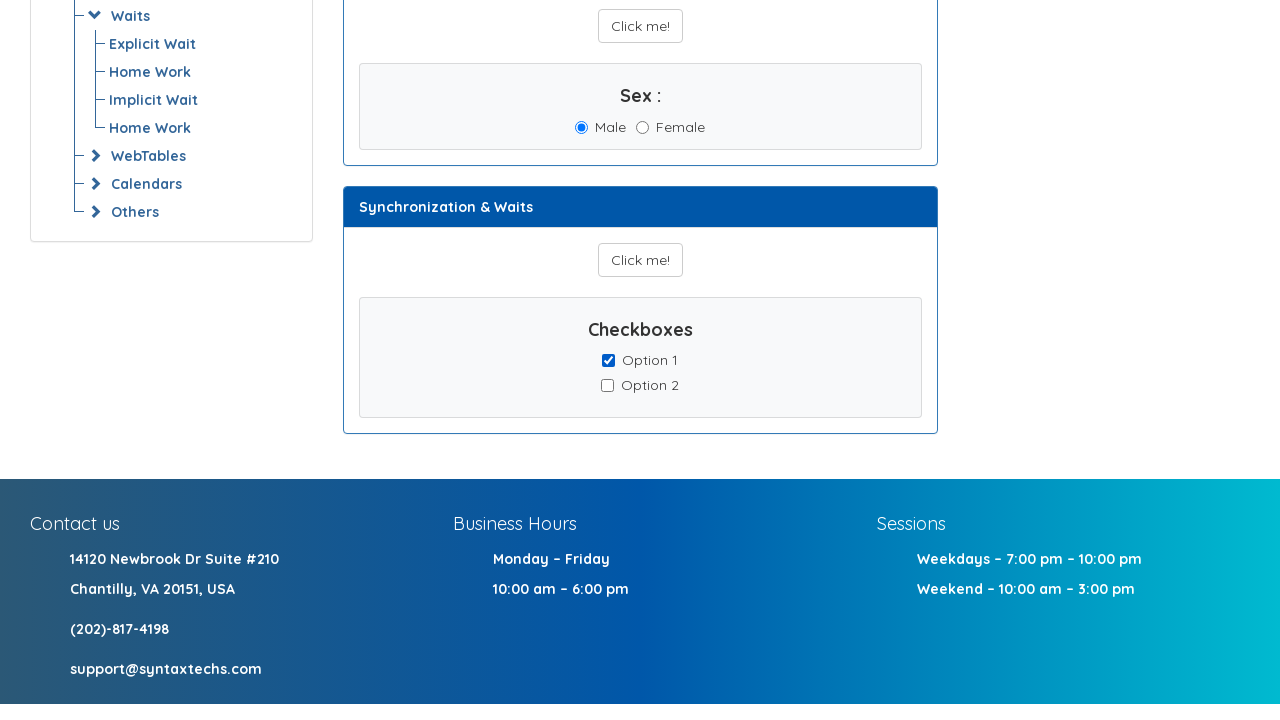

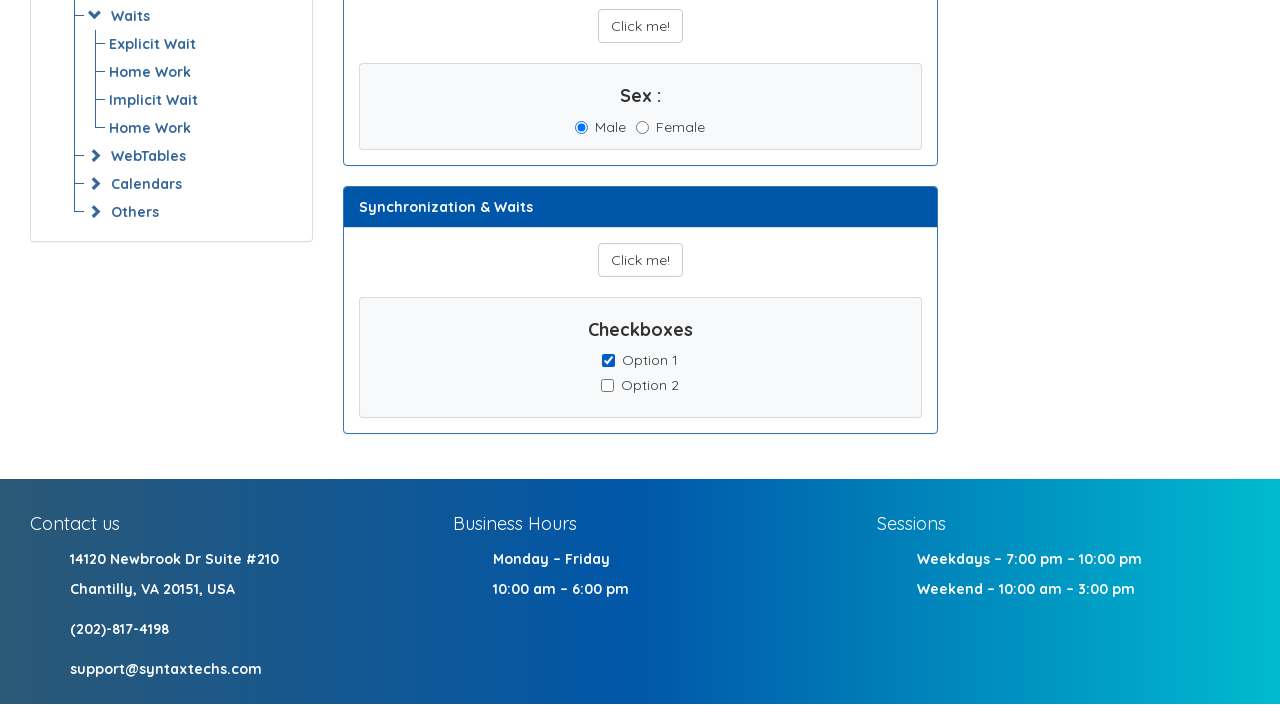